Tests a practice form by filling various fields including text inputs, radio buttons, checkboxes, dropdowns, and file upload

Starting URL: https://awesomeqa.com/practice.html

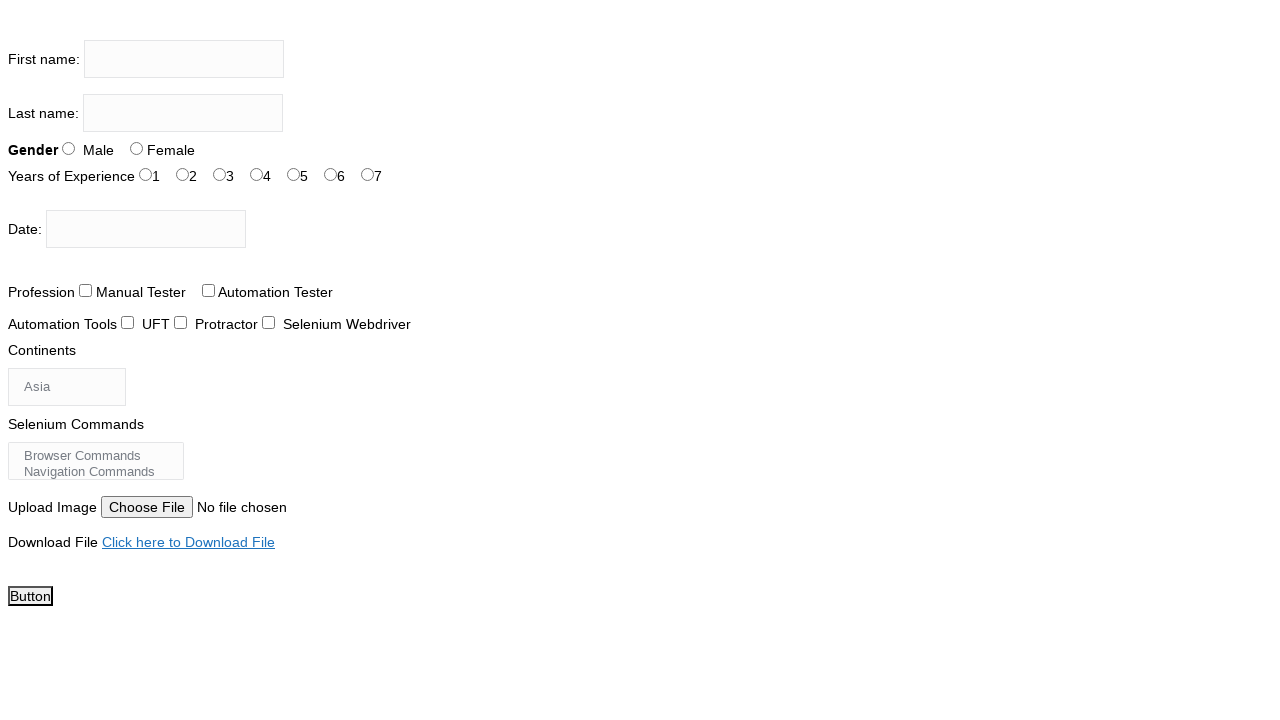

Navigated to practice form at https://awesomeqa.com/practice.html
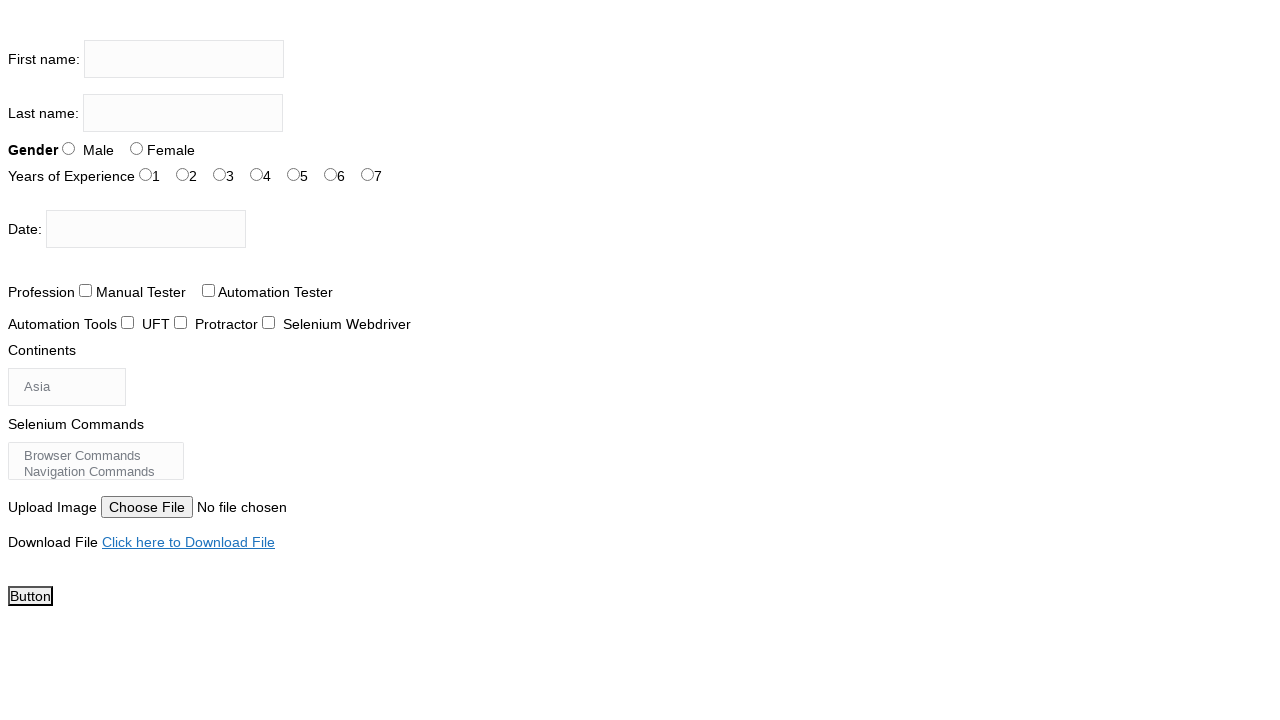

Filled first name field with 'priya' on //input[@name='firstname' and @type='text']
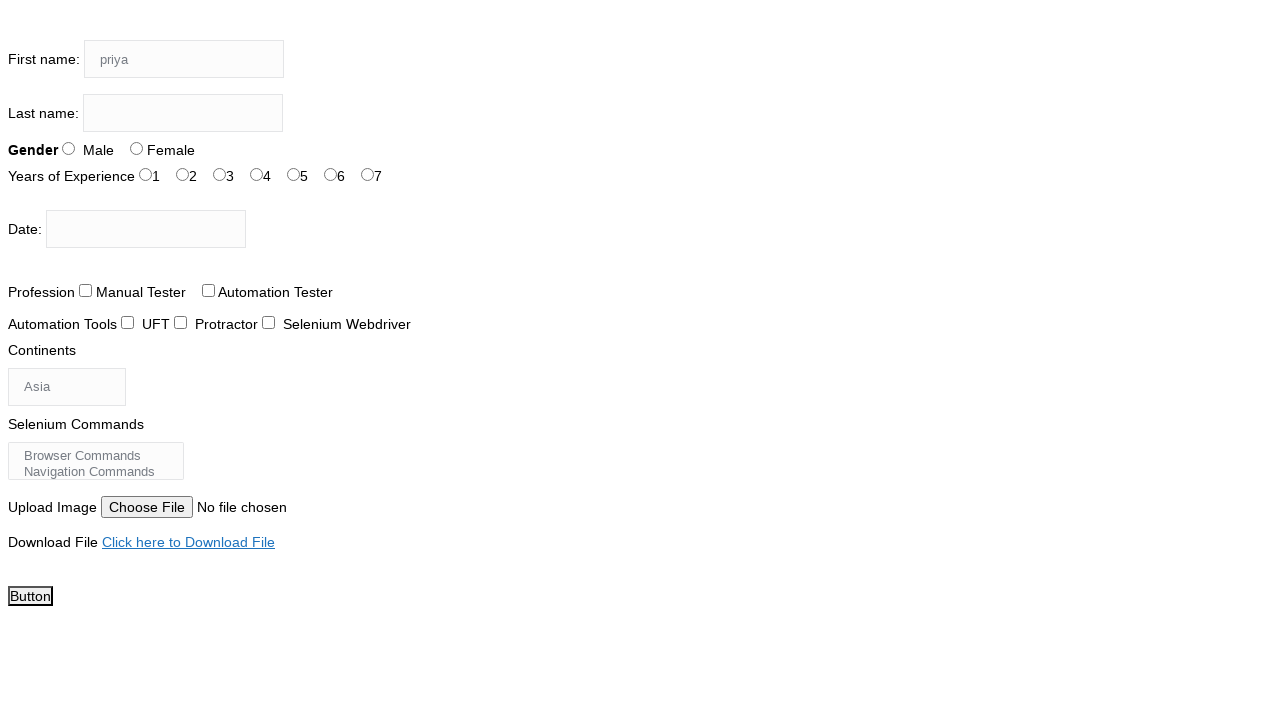

Filled last name field with 'Mukherjee' on //input[@name='lastname' and @type='text']
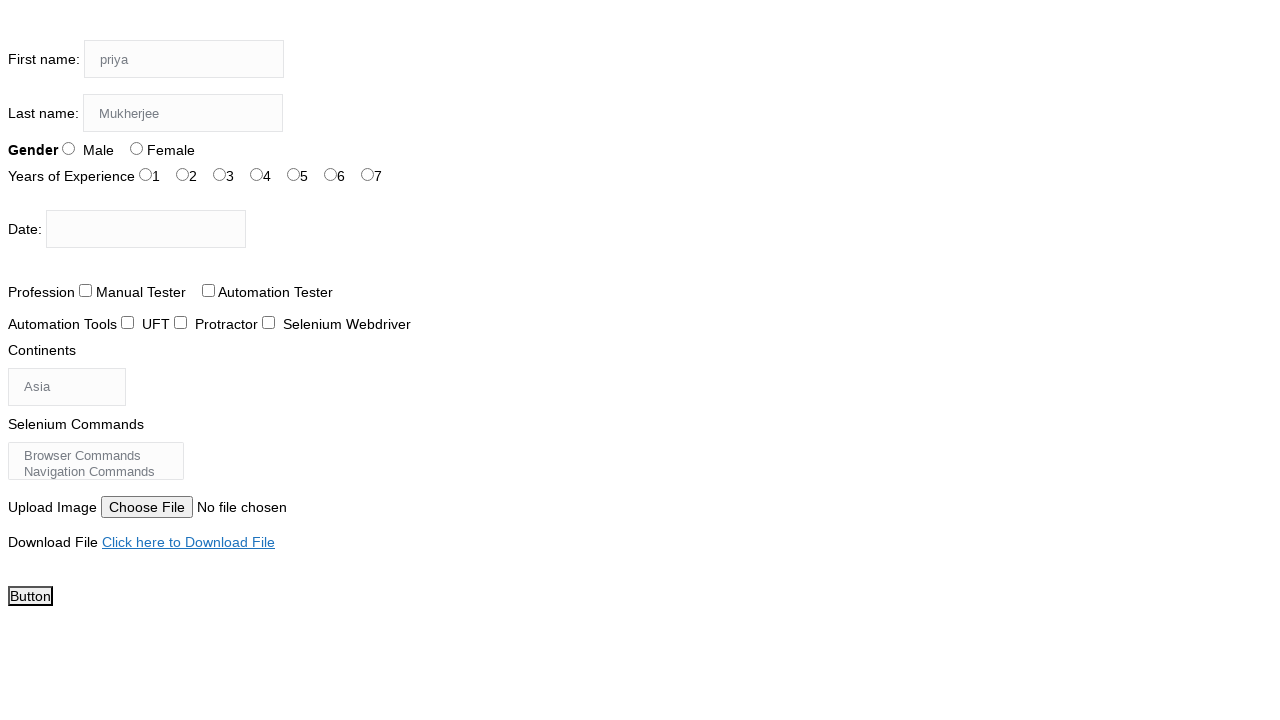

Selected 'Female' gender radio button at (136, 148) on xpath=//input[@id='sex-1' and @value='Female']
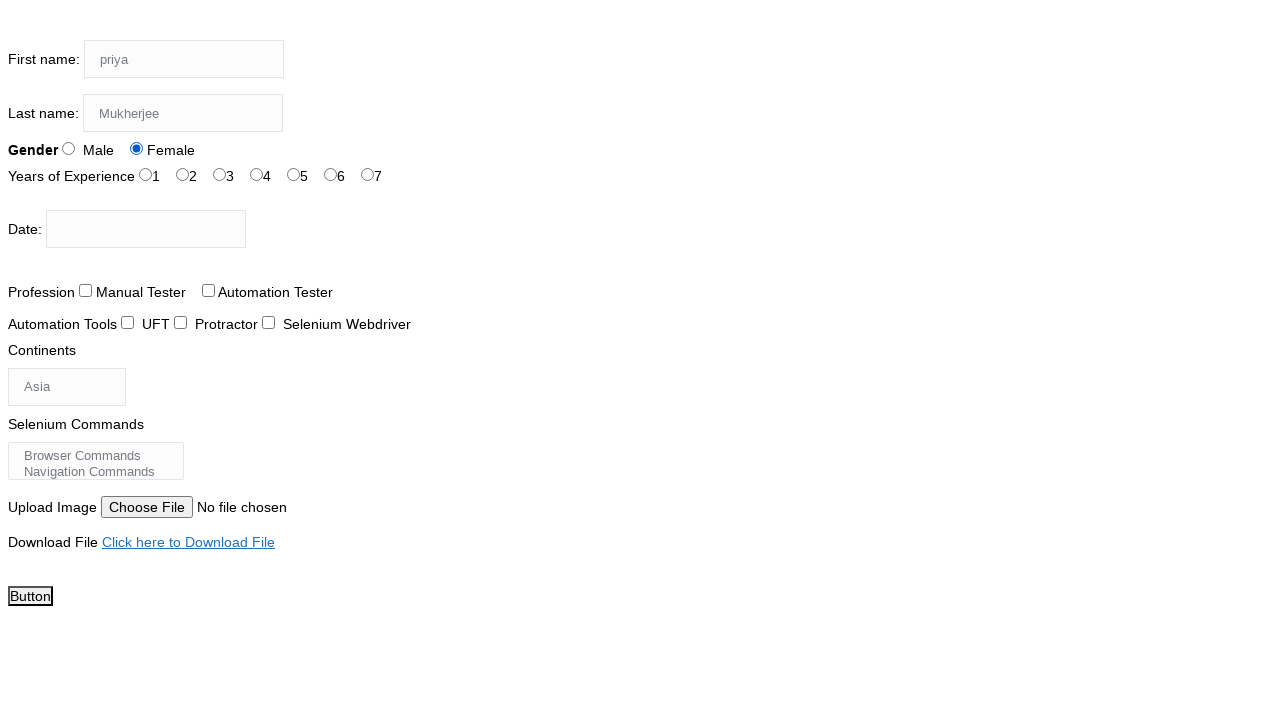

Selected '6' years of experience radio button at (330, 174) on xpath=//input[@id='exp-5' and @type='radio' and @value='6']
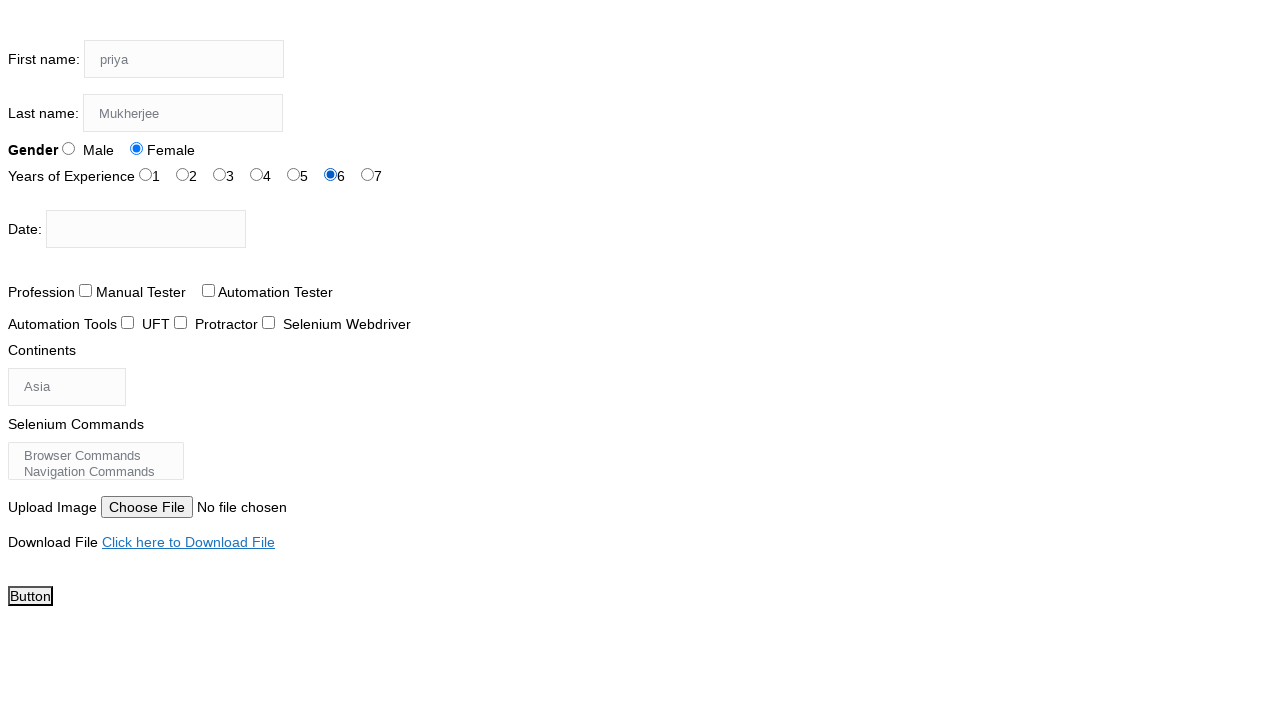

Filled date field with '18/11/2024' on //input[@id='datepicker' and @type='text']
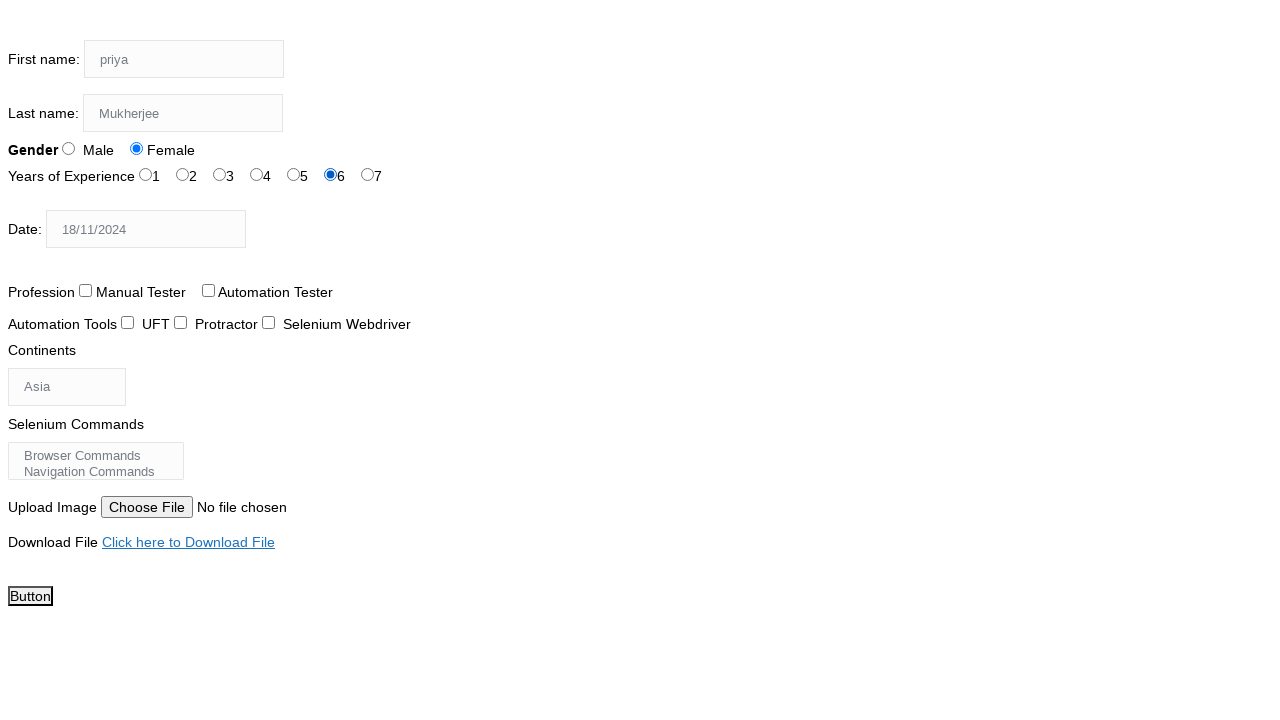

Checked 'Automation Tester' profession checkbox at (208, 290) on xpath=//input[@id='profession-1' and @type='checkbox' and @value='Automation Tes
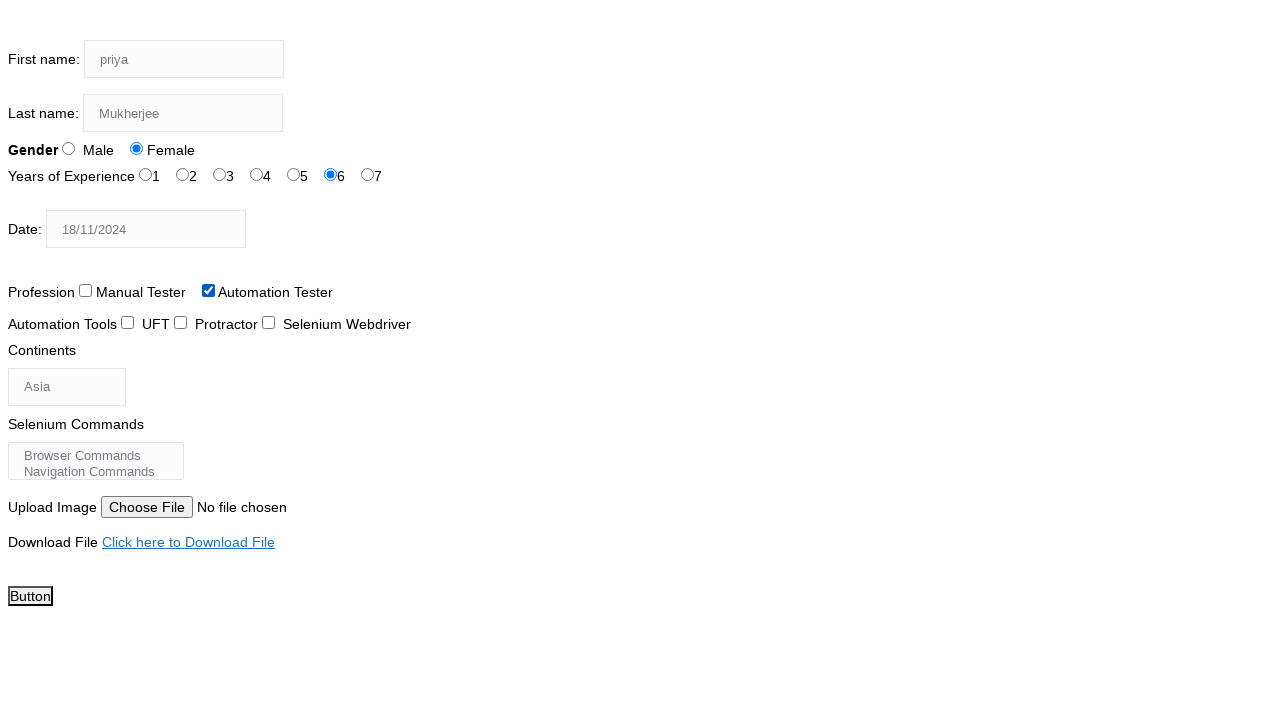

Checked 'Selenium Webdriver' tool checkbox at (268, 322) on xpath=//input[@id='tool-2' and @type='checkbox' and @value='Selenium Webdriver']
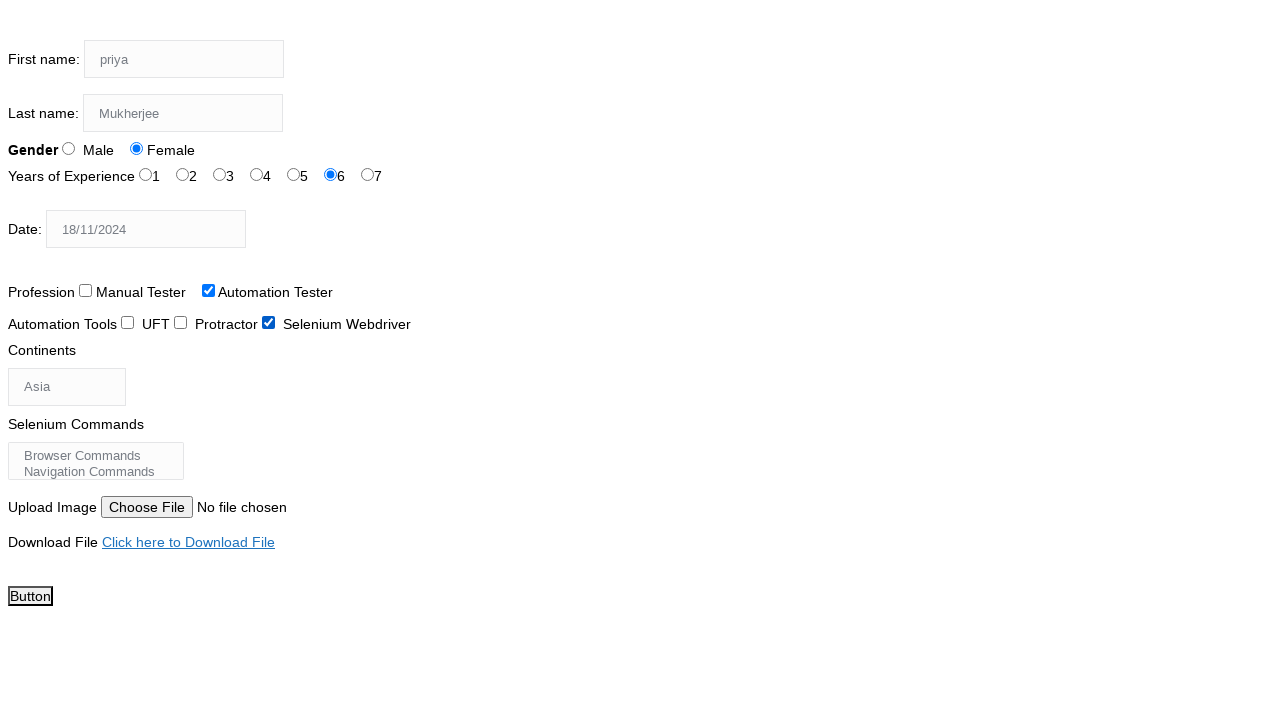

Selected 'Asia' and 'Australia' from continents dropdown on //select[@name='continents' and @class='input-xlarge']
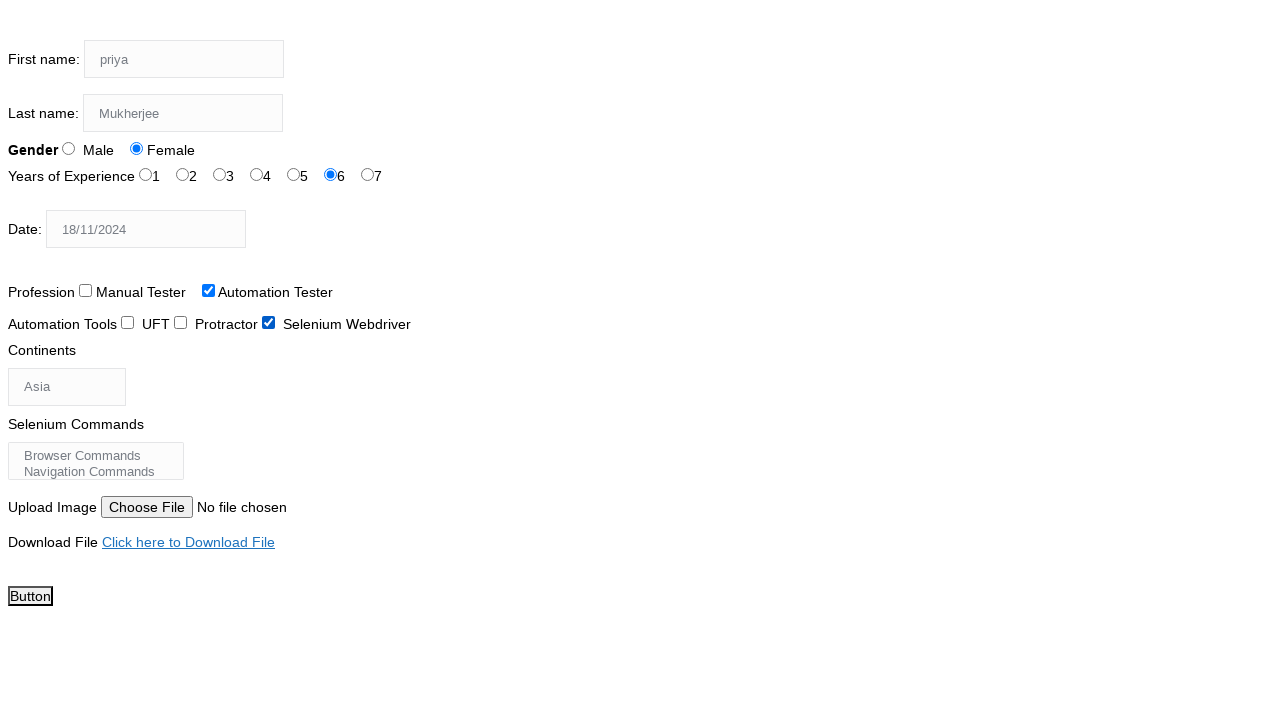

Selected items at indices 2 and 4 from selenium commands dropdown on //select[@class='input-xlarge' and @name='selenium_commands']
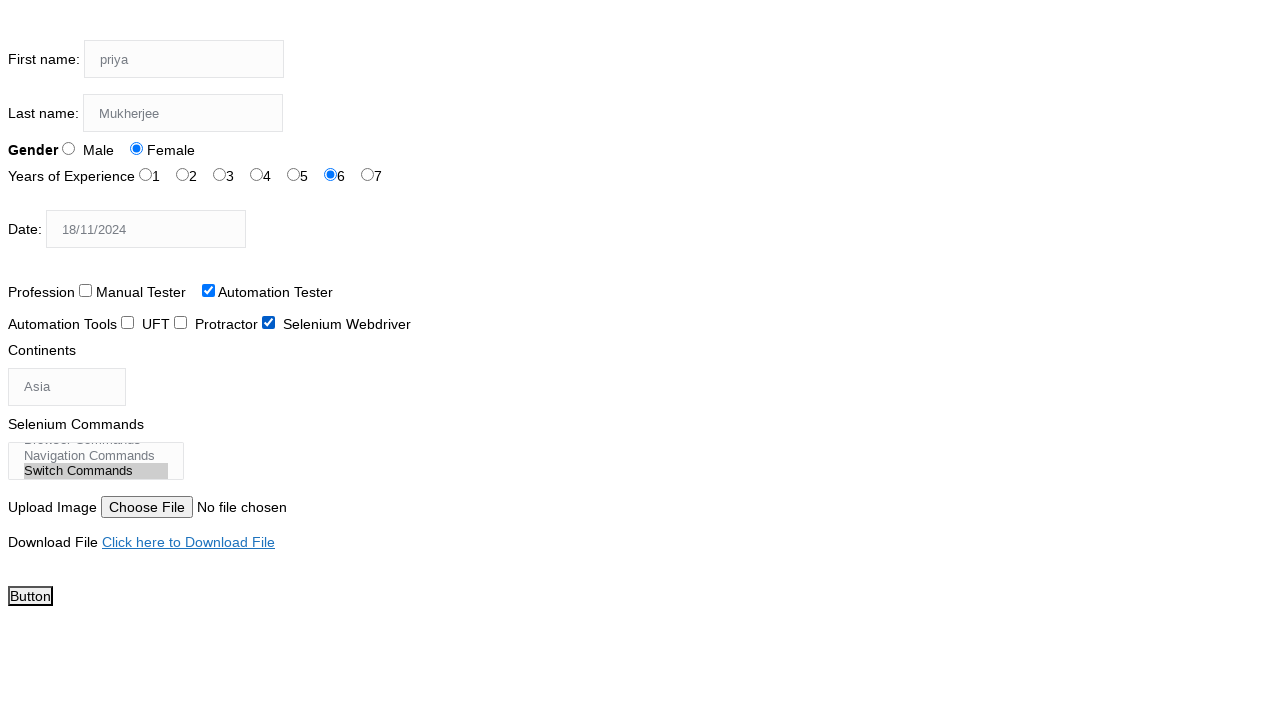

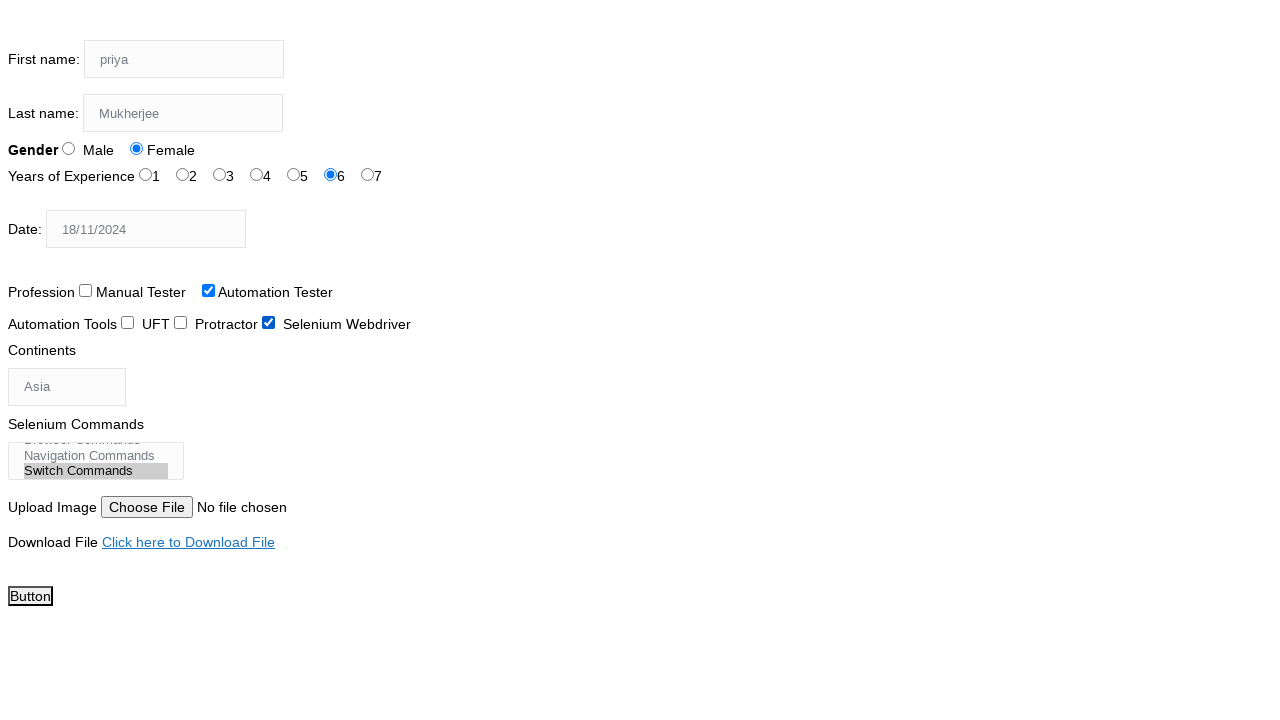